Tests entering an email address into the practice form's email field

Starting URL: https://demoqa.com/automation-practice-form

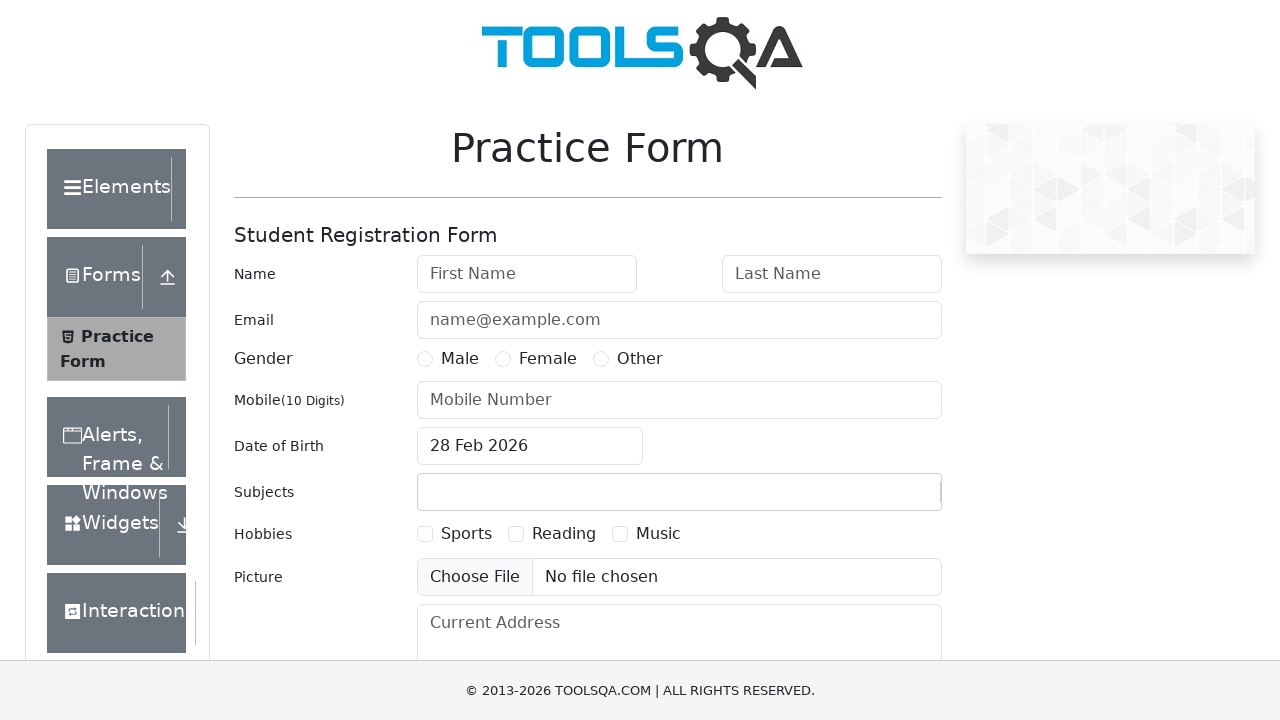

Filled email field with 'testuser@example.com' on #userEmail
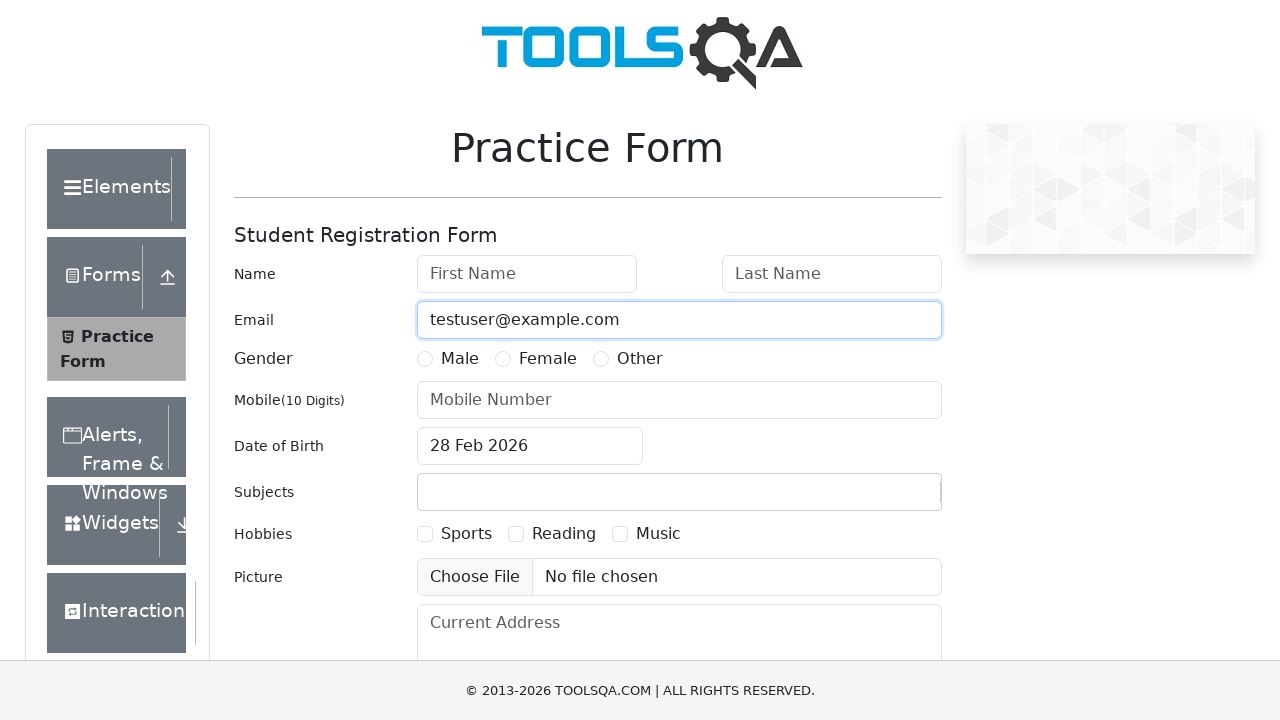

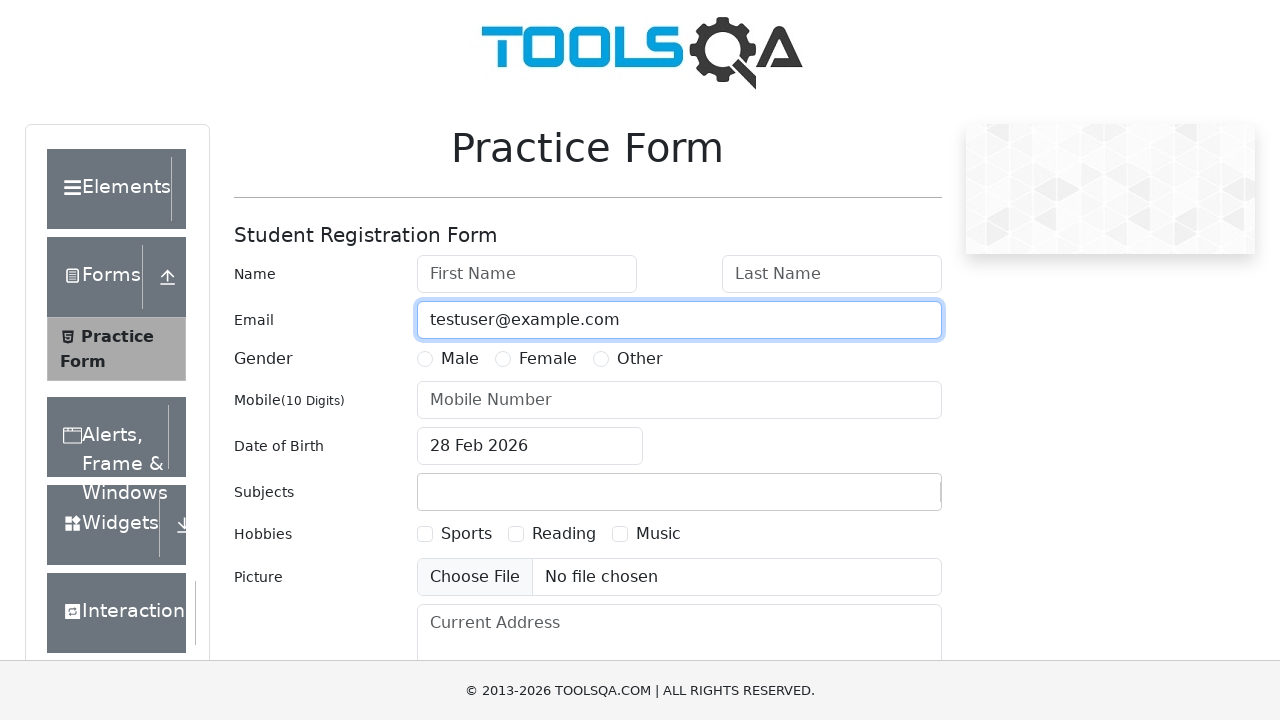